Tests that the "Clear completed" button displays the correct text after checking a todo item as complete

Starting URL: https://demo.playwright.dev/todomvc/

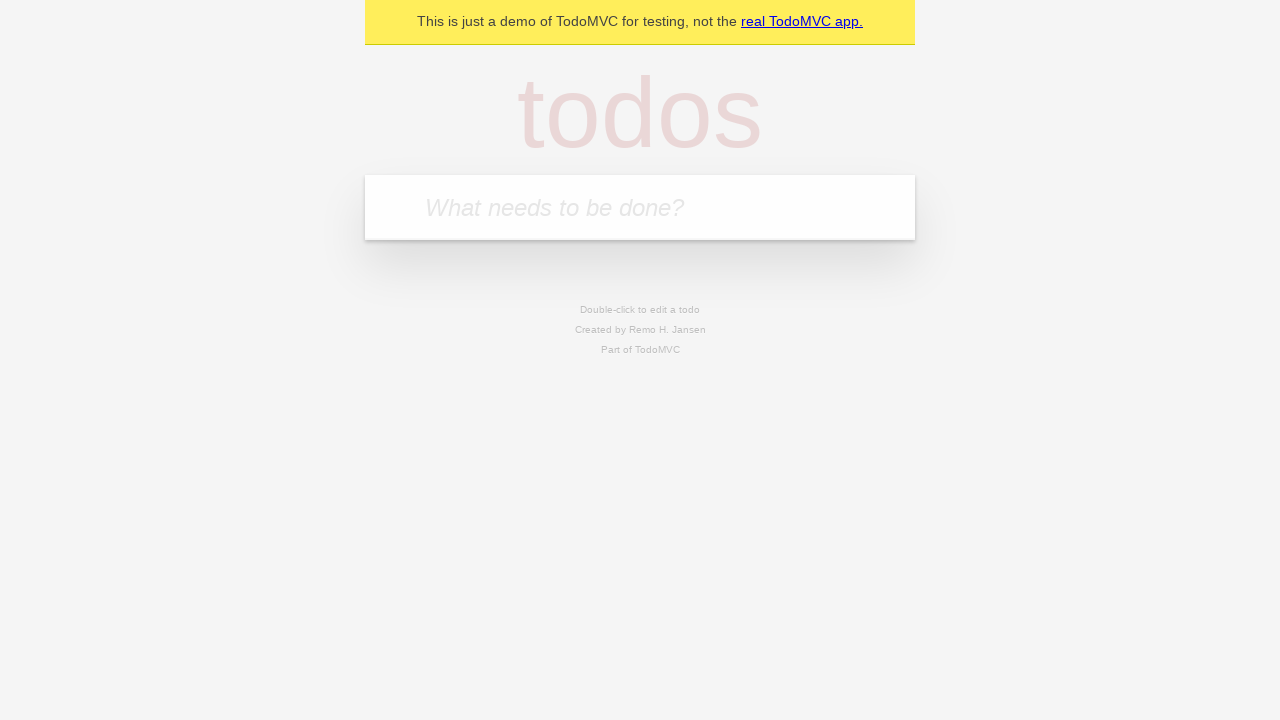

Located the 'What needs to be done?' input field
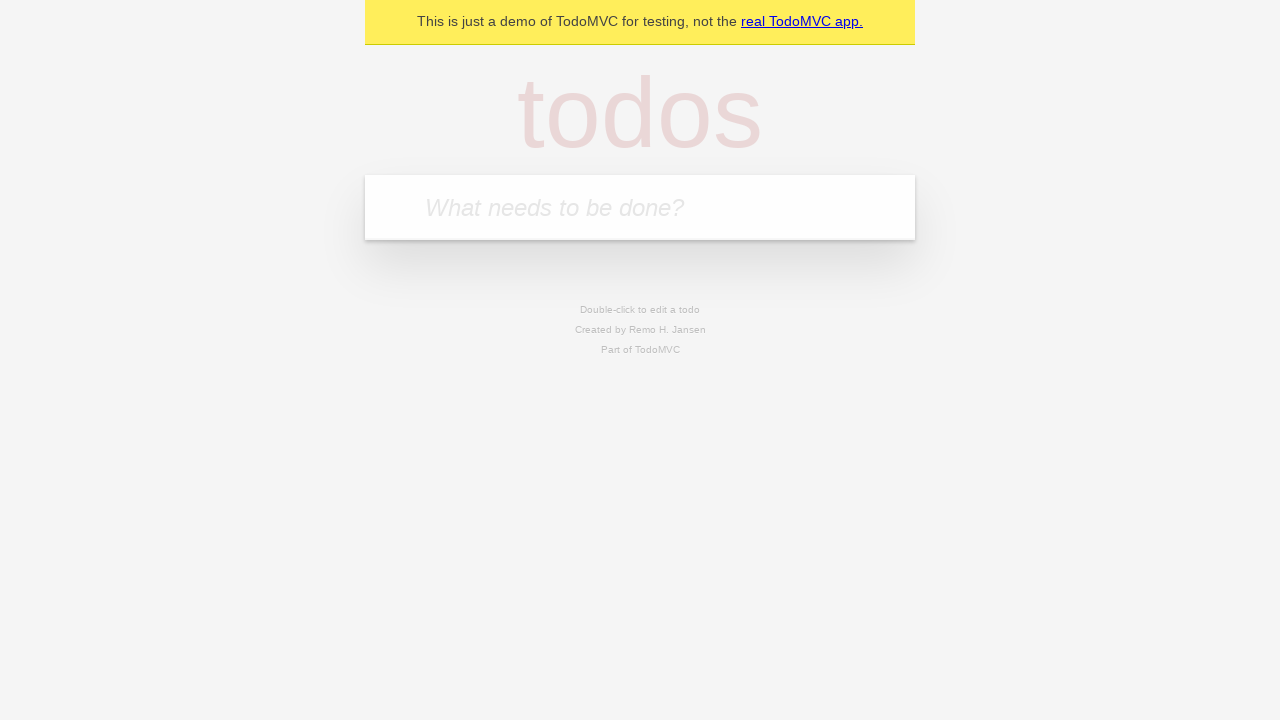

Filled todo input with 'buy some cheese' on internal:attr=[placeholder="What needs to be done?"i]
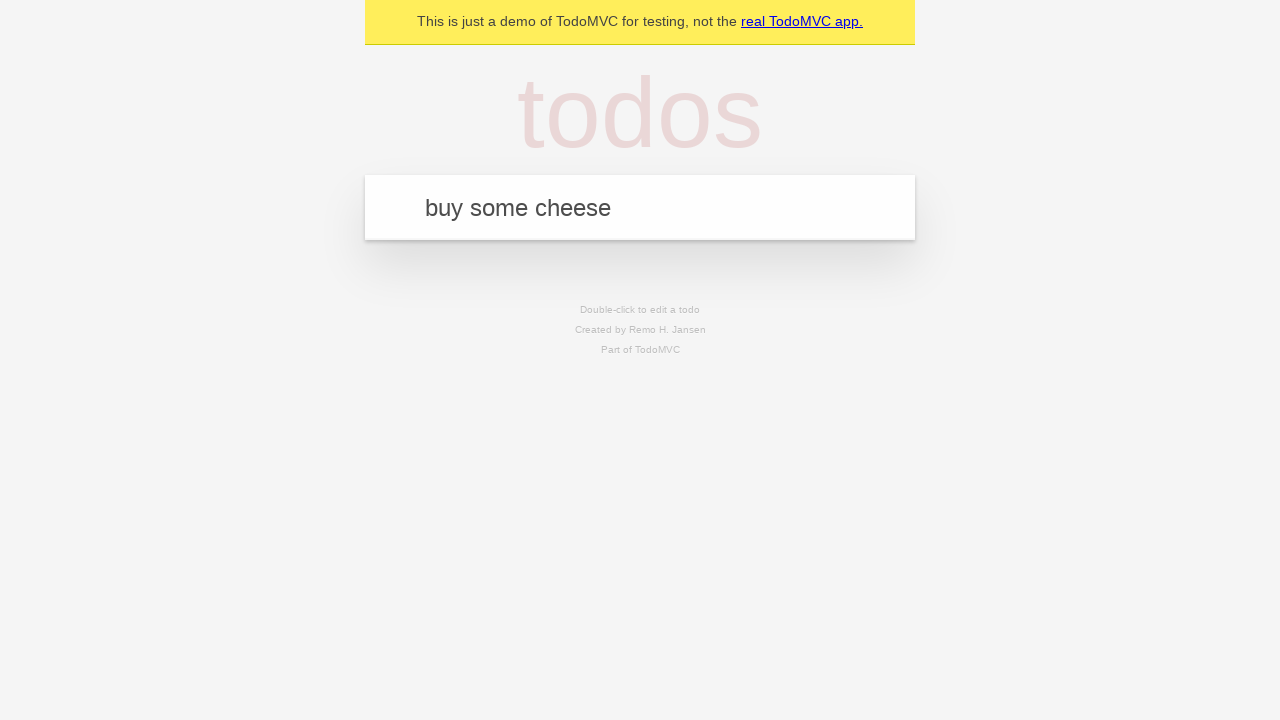

Pressed Enter to add 'buy some cheese' to the todo list on internal:attr=[placeholder="What needs to be done?"i]
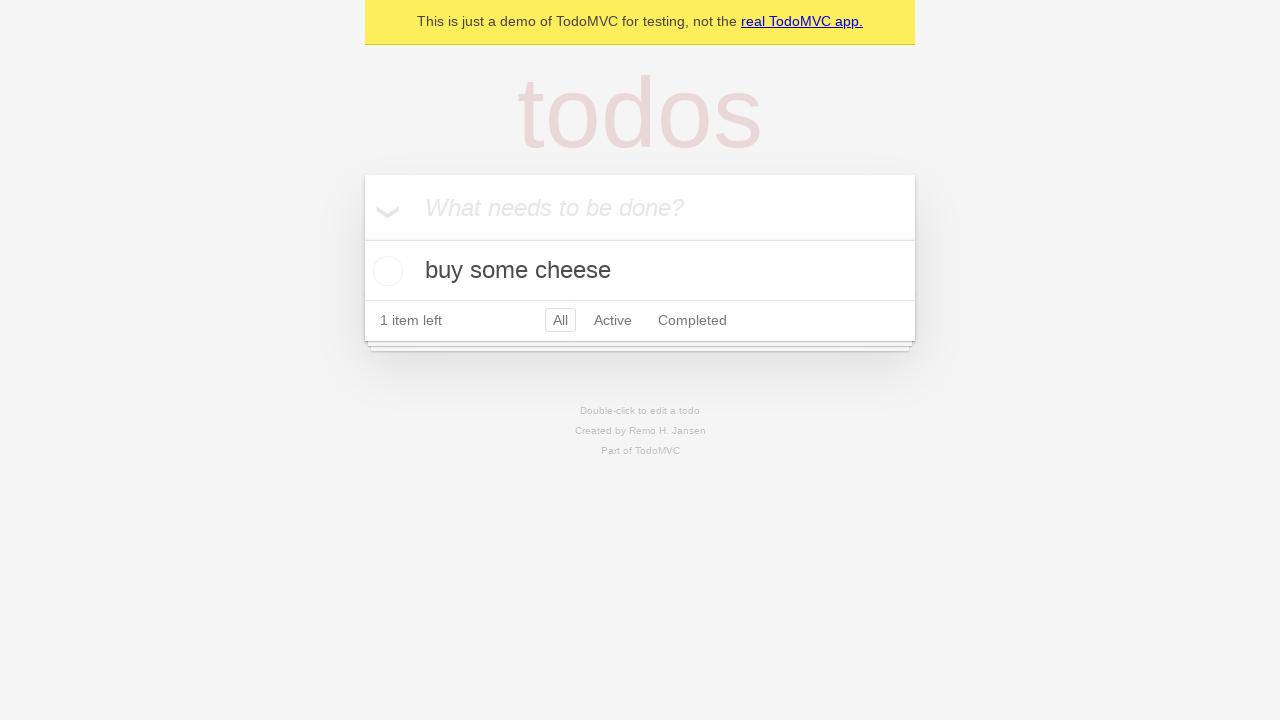

Filled todo input with 'feed the cat' on internal:attr=[placeholder="What needs to be done?"i]
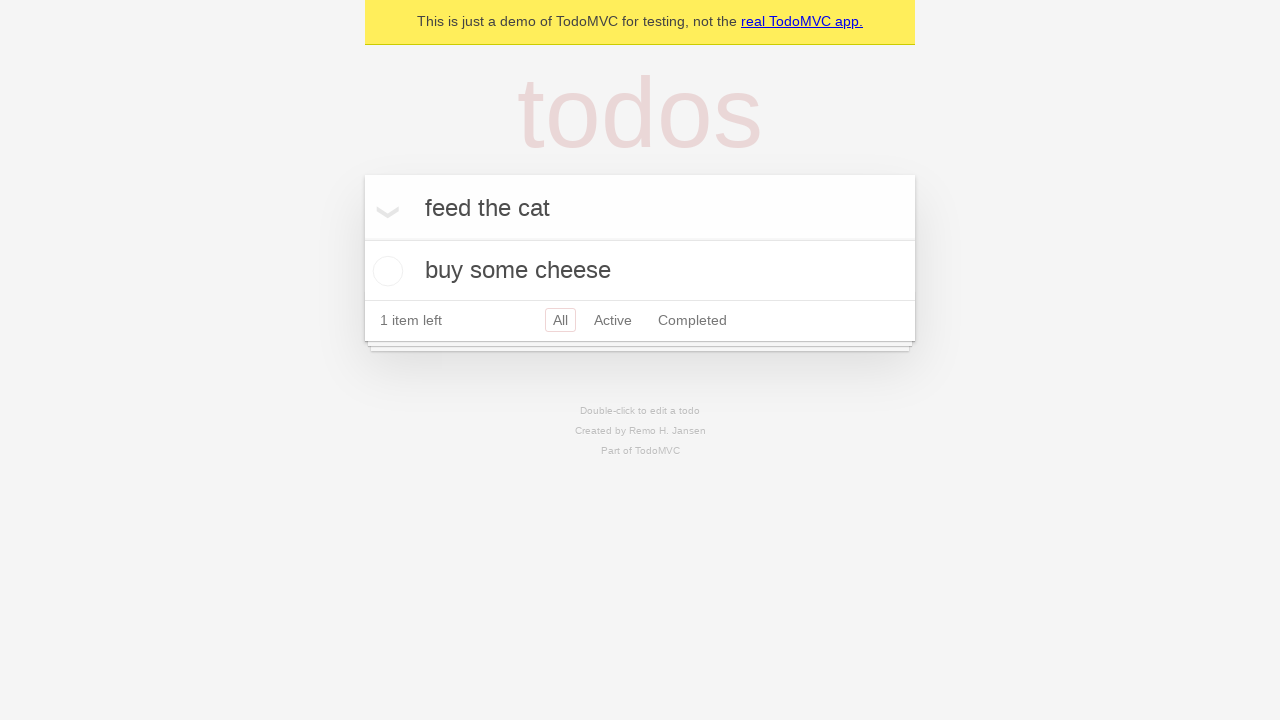

Pressed Enter to add 'feed the cat' to the todo list on internal:attr=[placeholder="What needs to be done?"i]
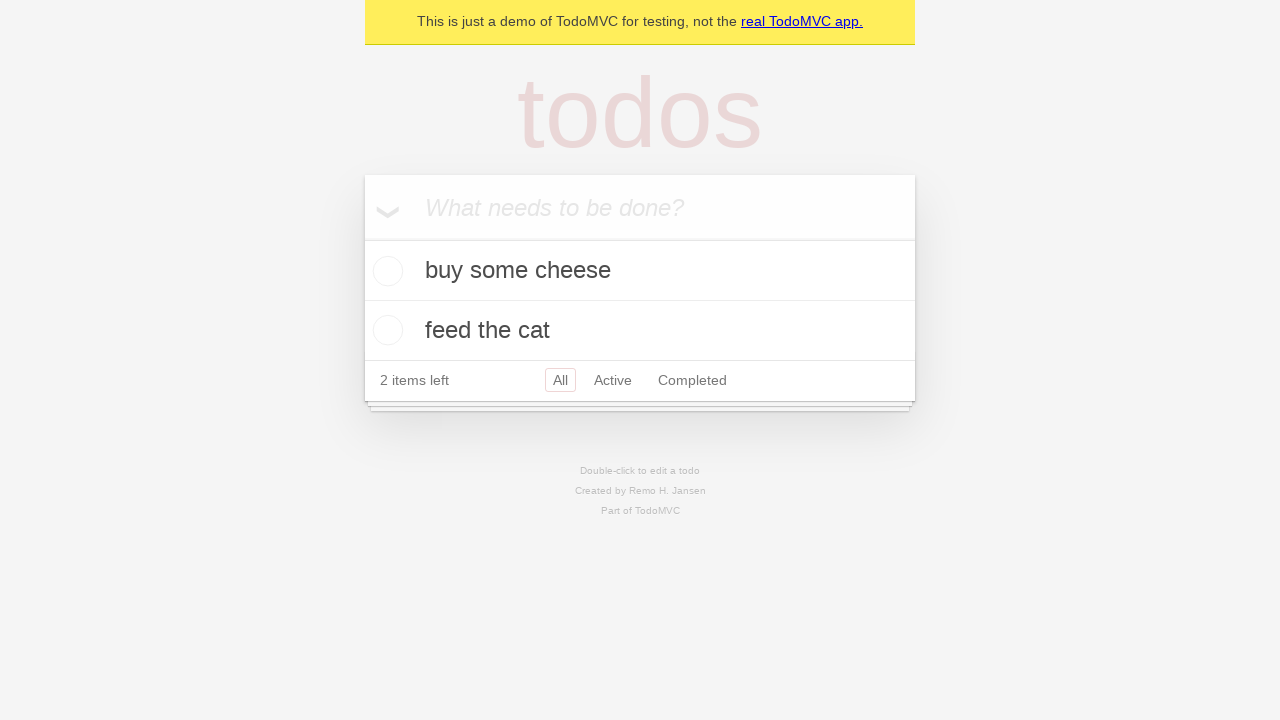

Filled todo input with 'book a doctors appointment' on internal:attr=[placeholder="What needs to be done?"i]
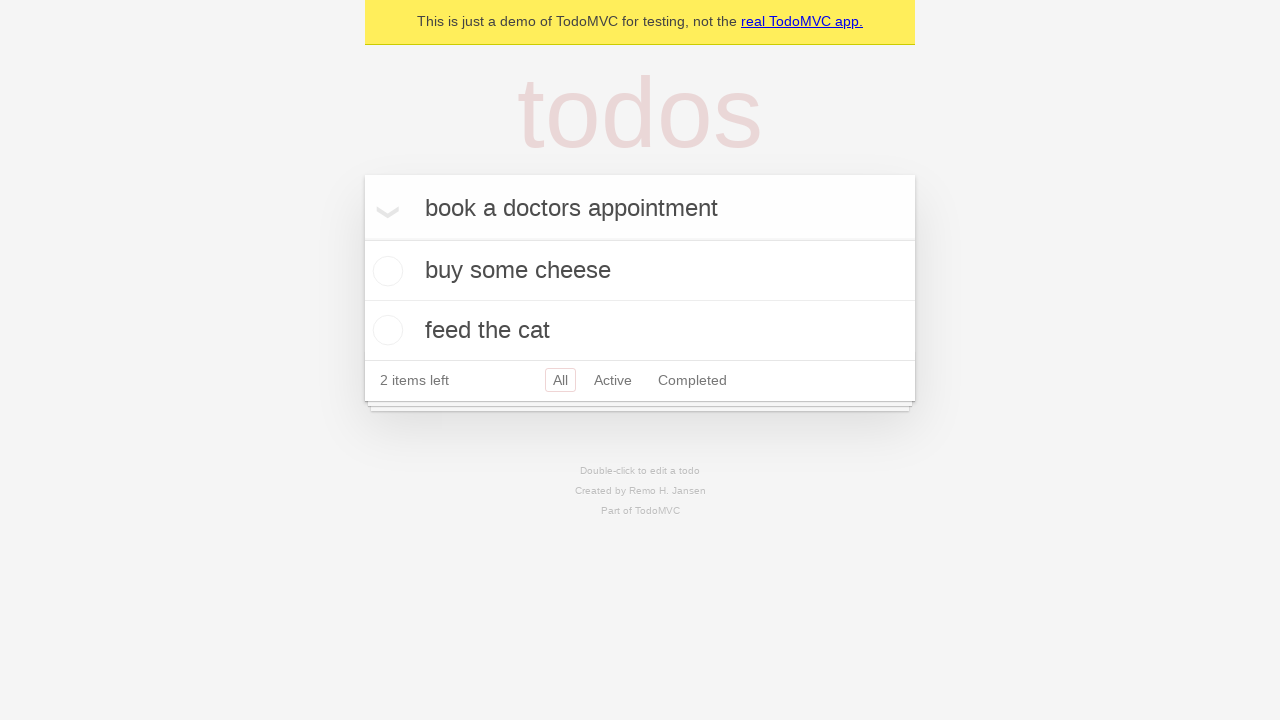

Pressed Enter to add 'book a doctors appointment' to the todo list on internal:attr=[placeholder="What needs to be done?"i]
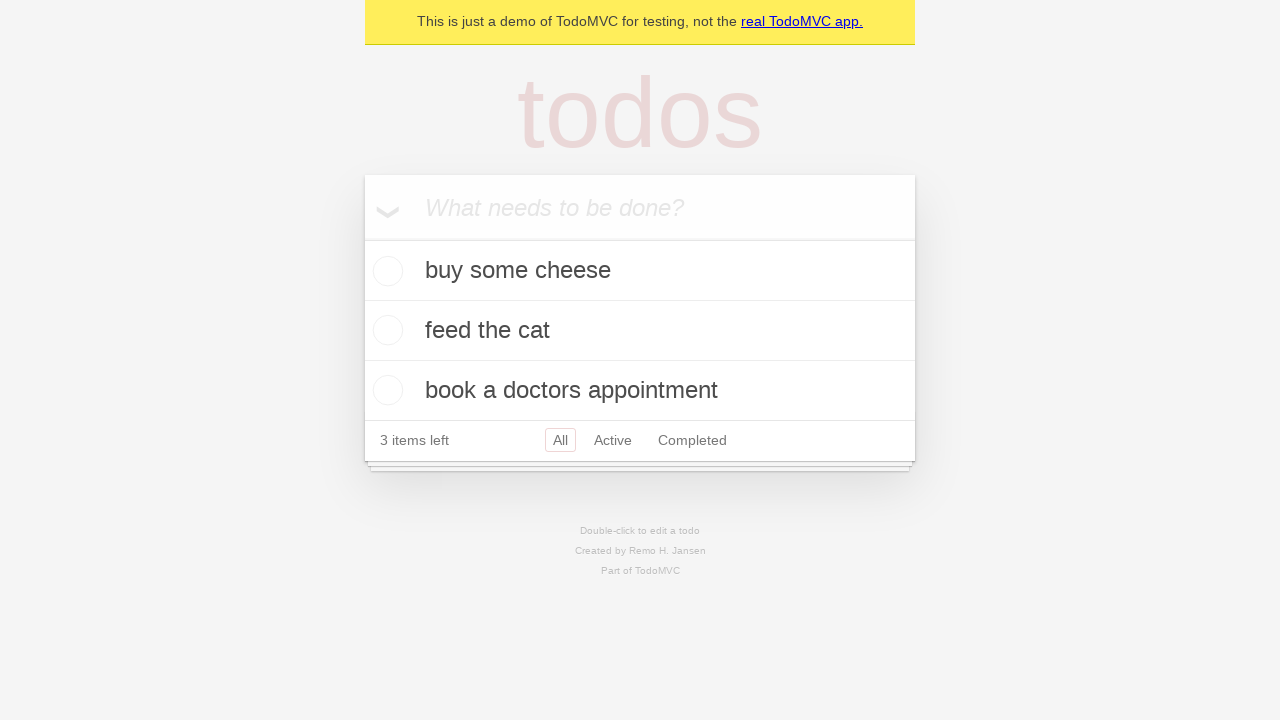

Checked the first todo item as complete at (385, 271) on .todo-list li .toggle >> nth=0
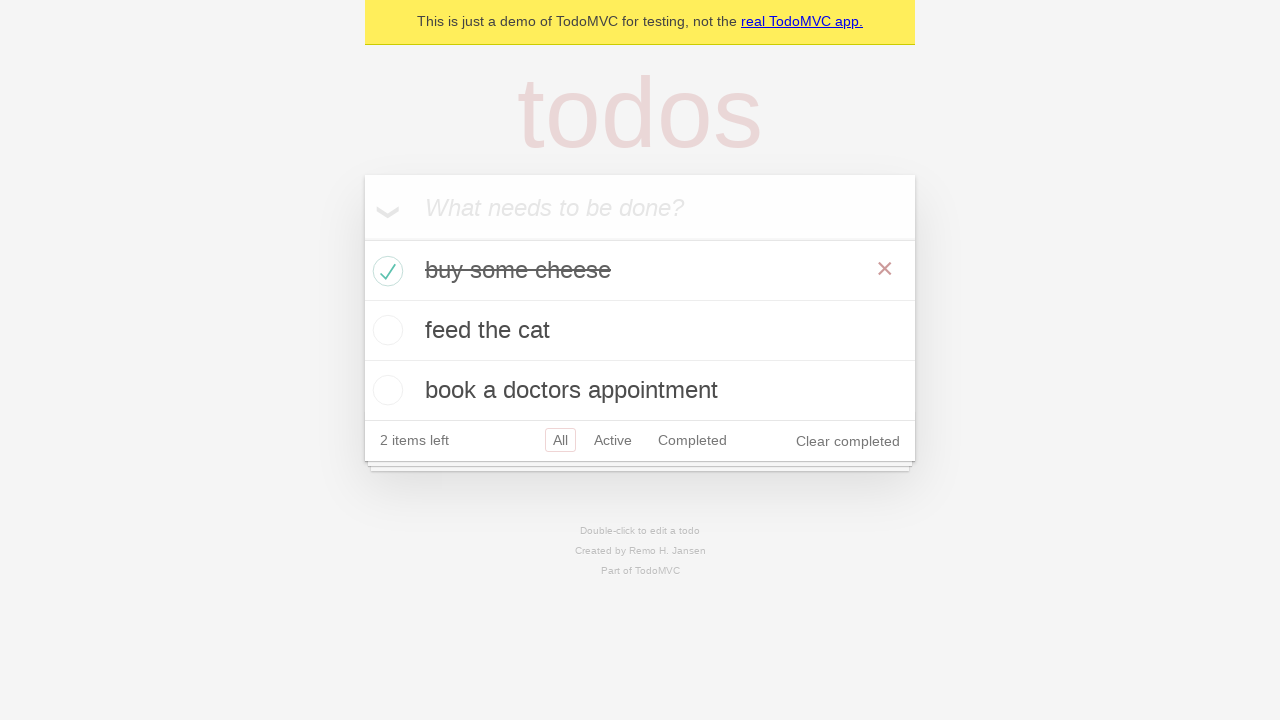

Verified 'Clear completed' button is visible
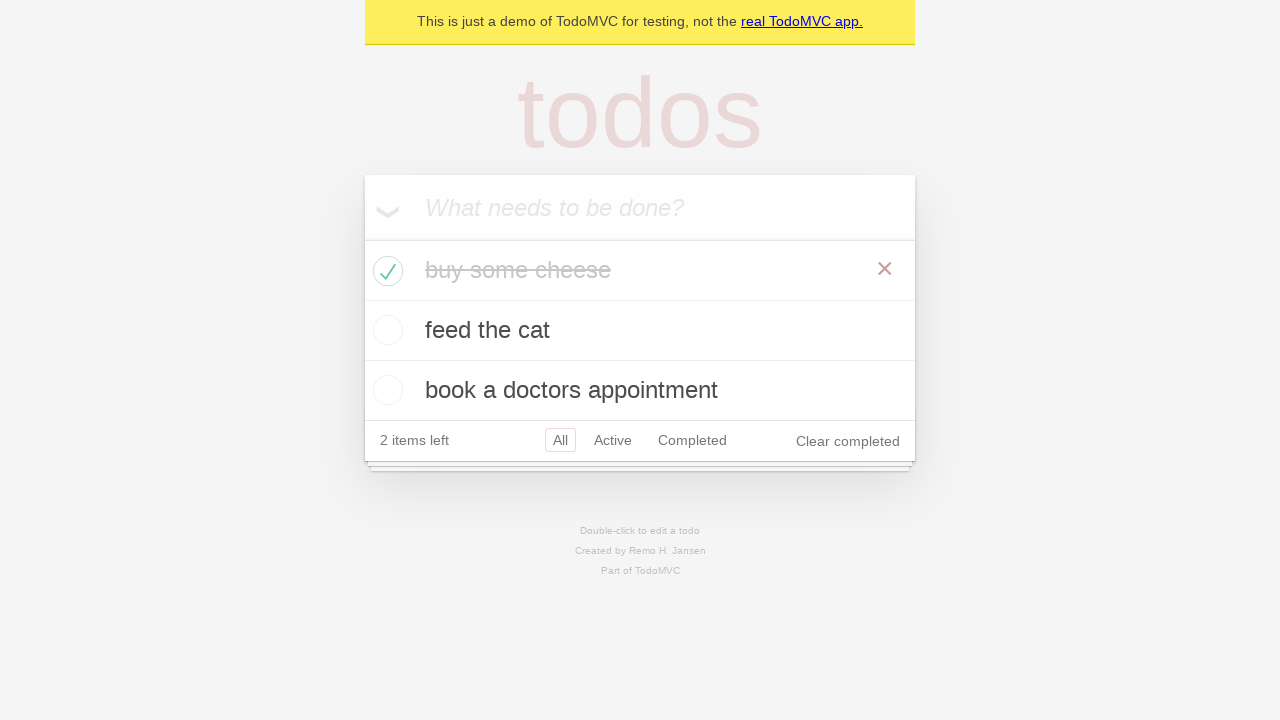

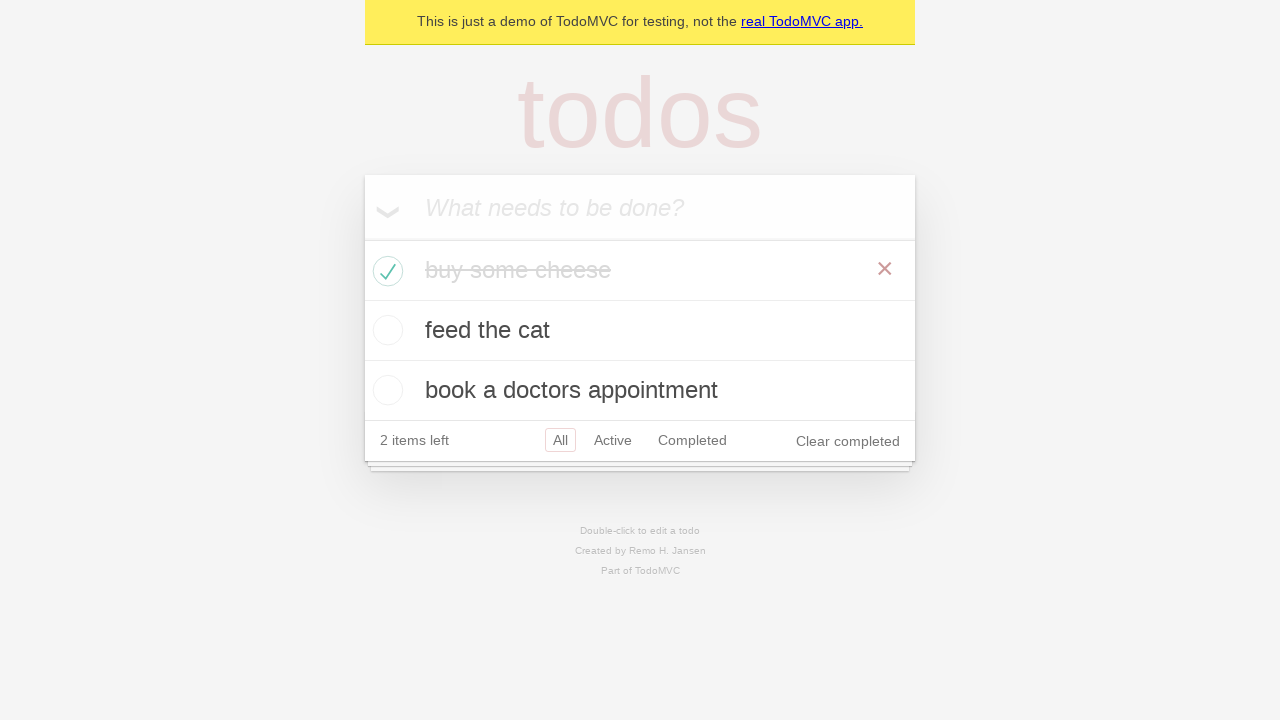